Tests dynamic dropdown functionality by typing partial text and selecting "India" from the autocomplete suggestions

Starting URL: https://rahulshettyacademy.com/dropdownsPractise/

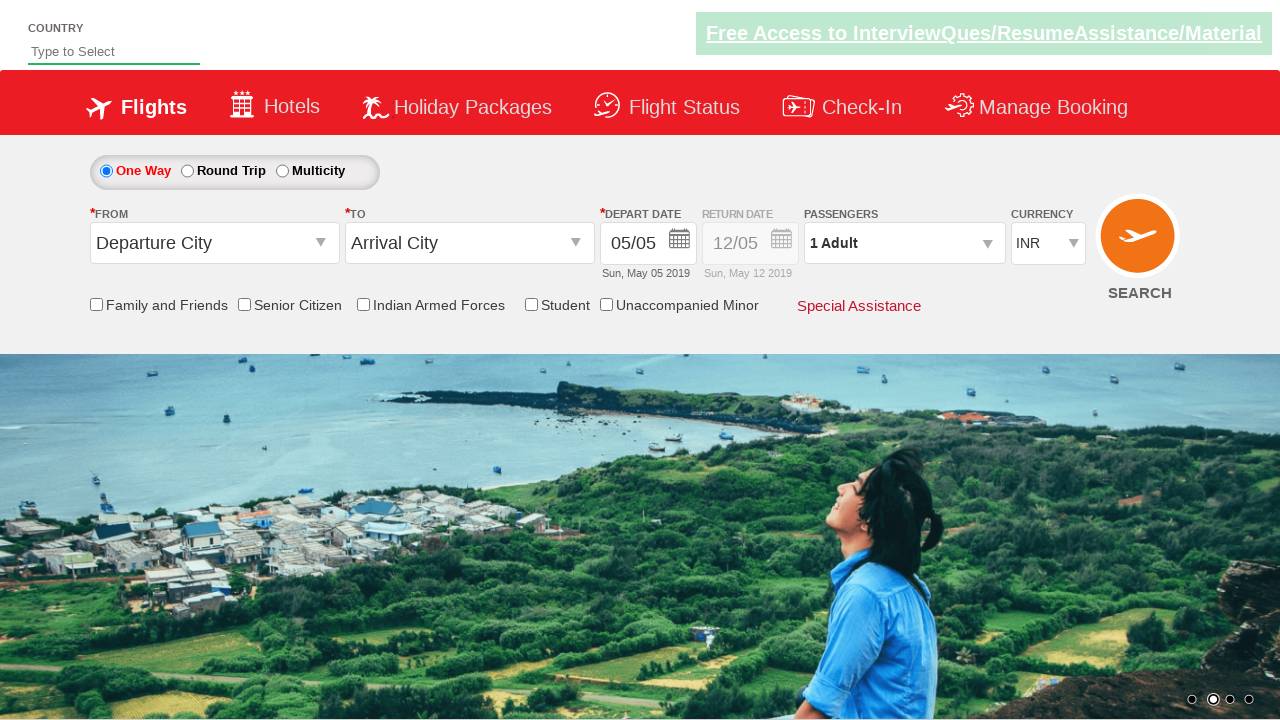

Typed 'ind' in autosuggest field to trigger dropdown on #autosuggest
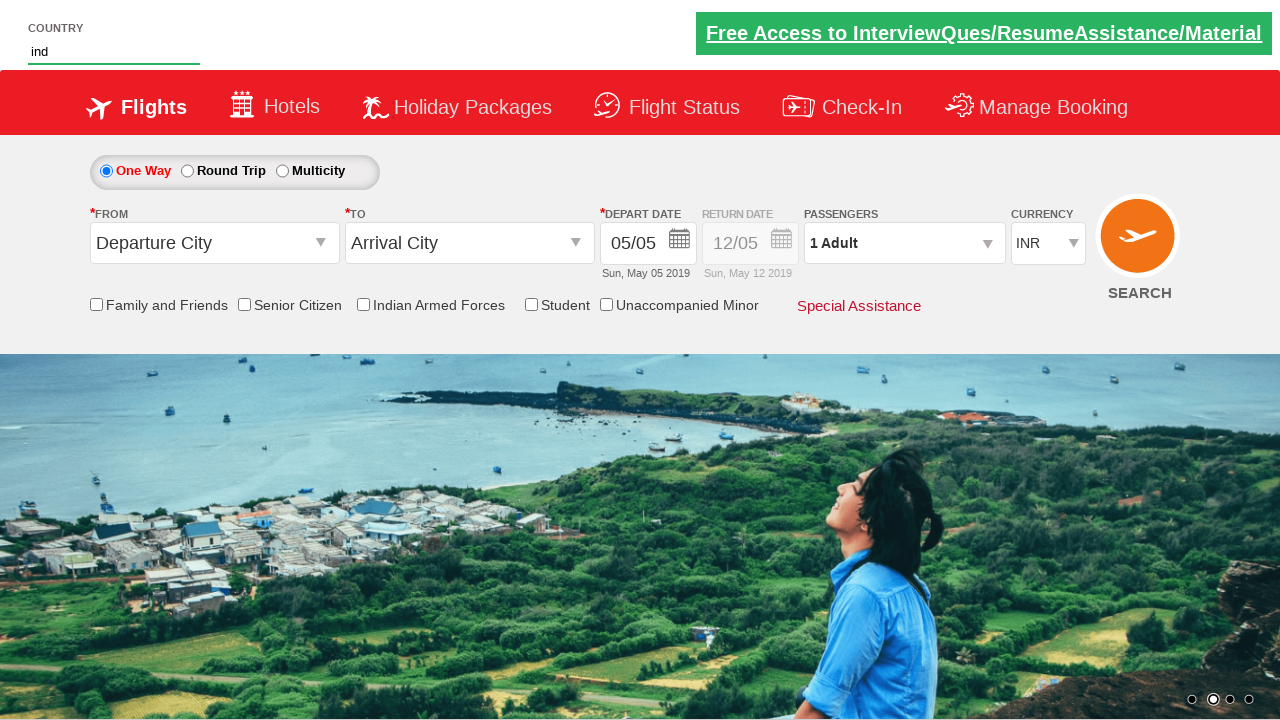

Dropdown suggestions appeared
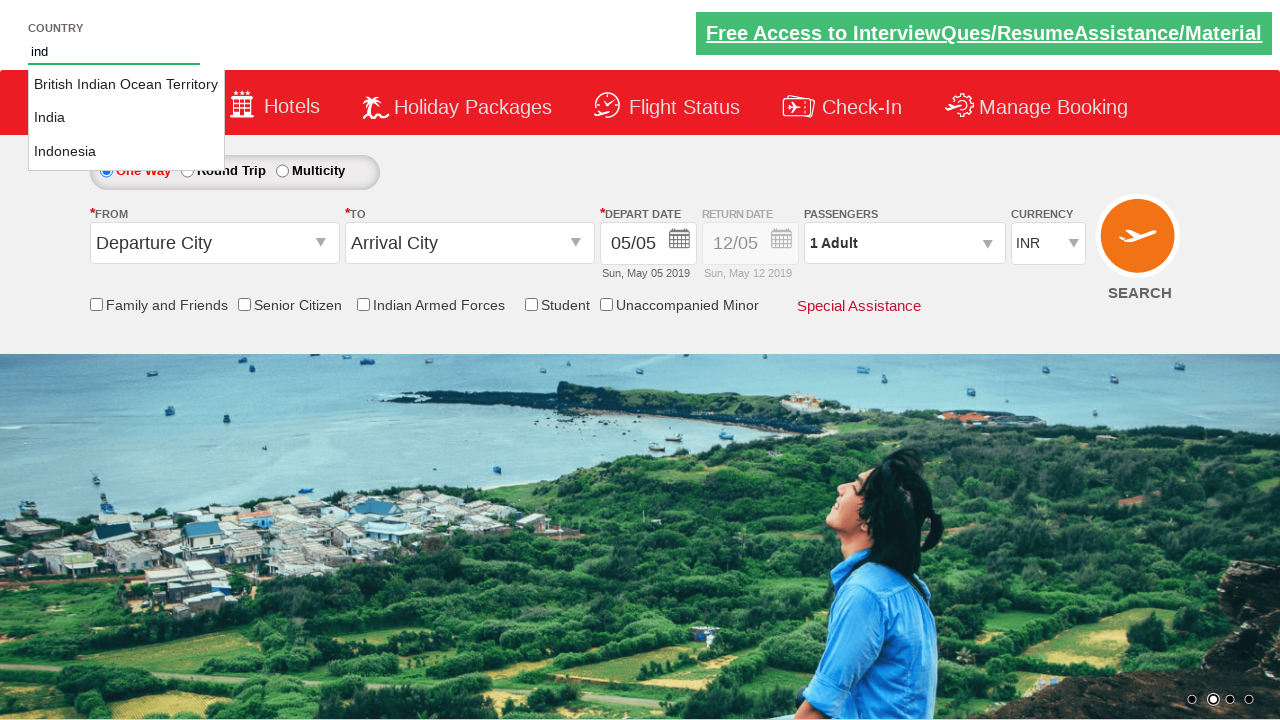

Retrieved all country suggestions from dropdown
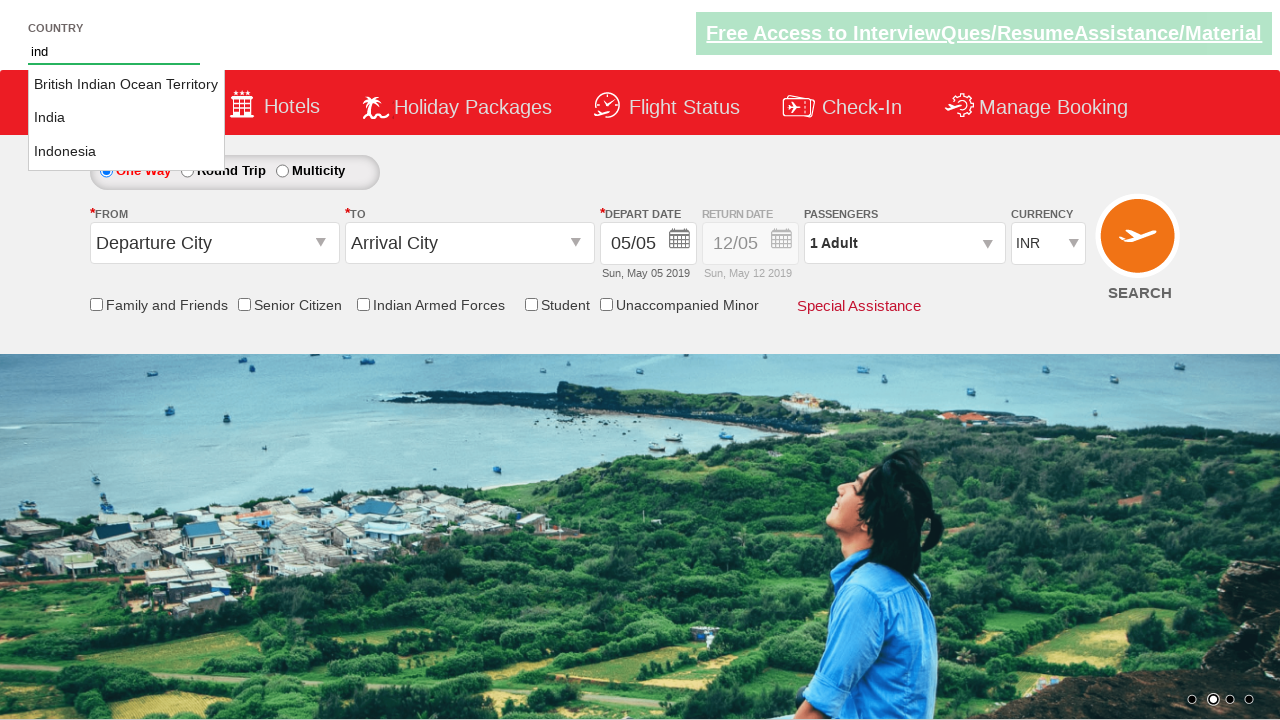

Clicked on 'India' from the autocomplete suggestions at (126, 118) on li[class='ui-menu-item'] a >> nth=1
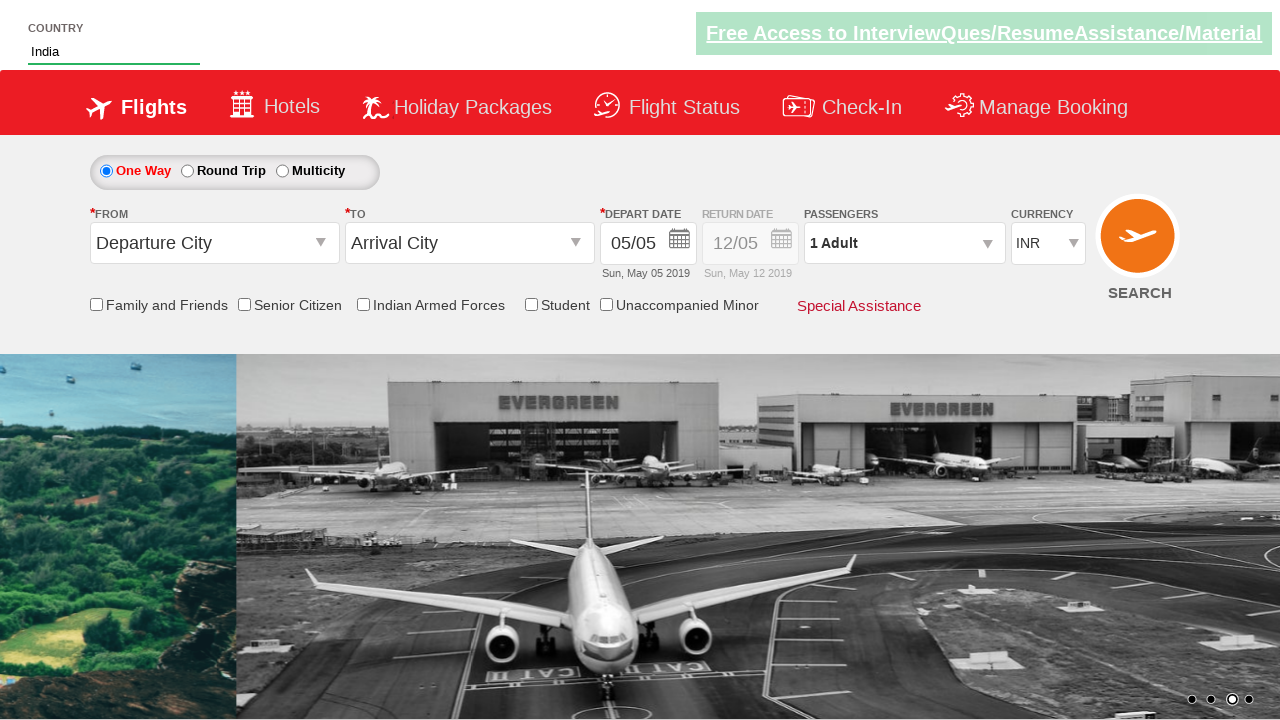

Retrieved selected value from autosuggest field
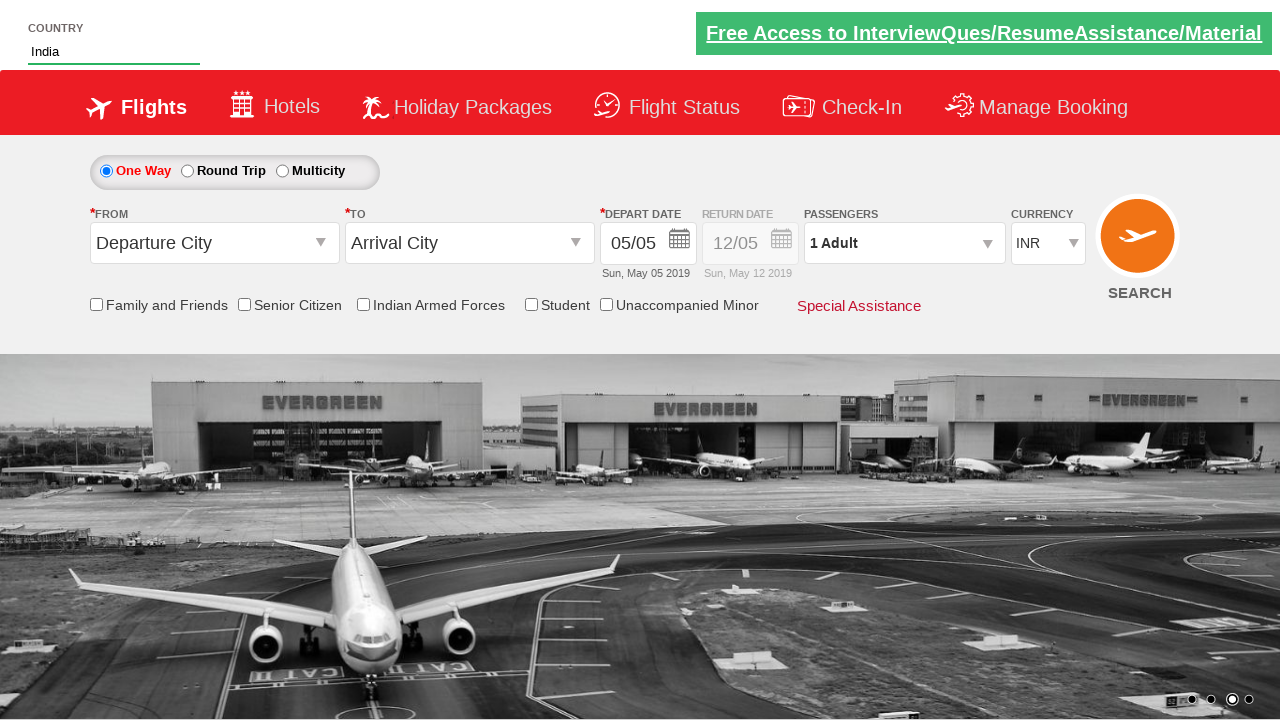

Verified that 'India' was successfully selected in the dropdown
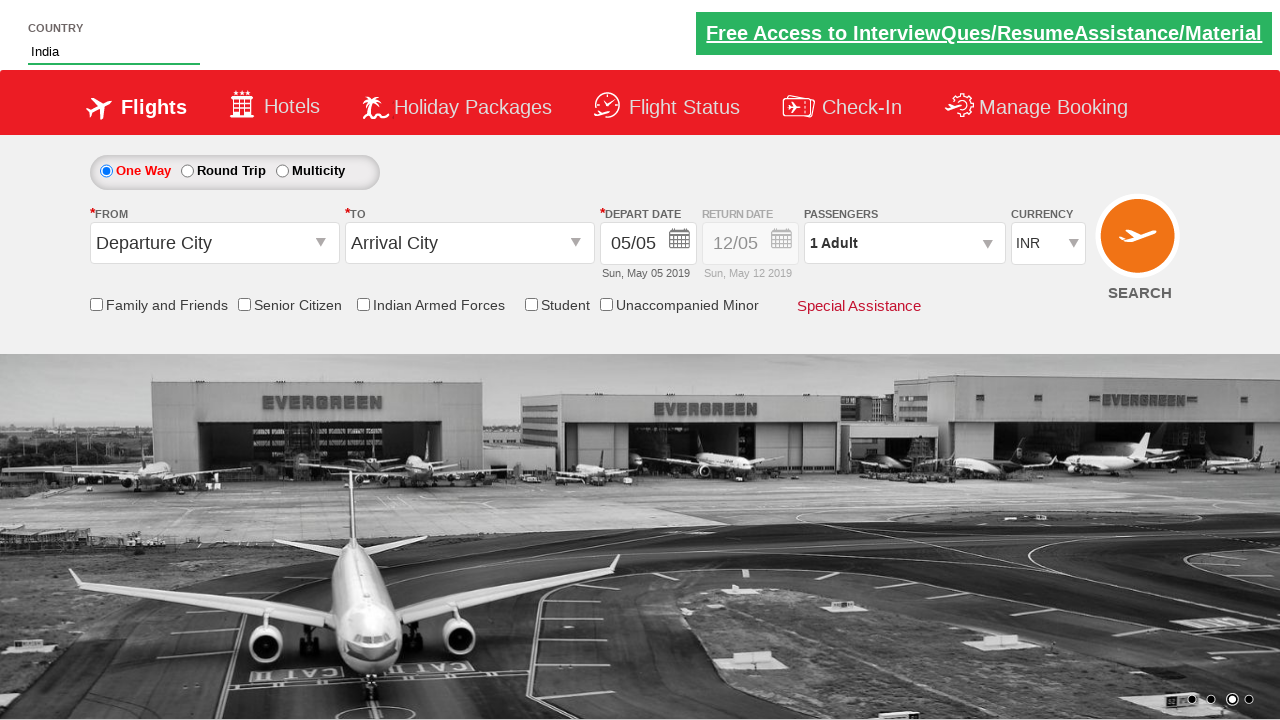

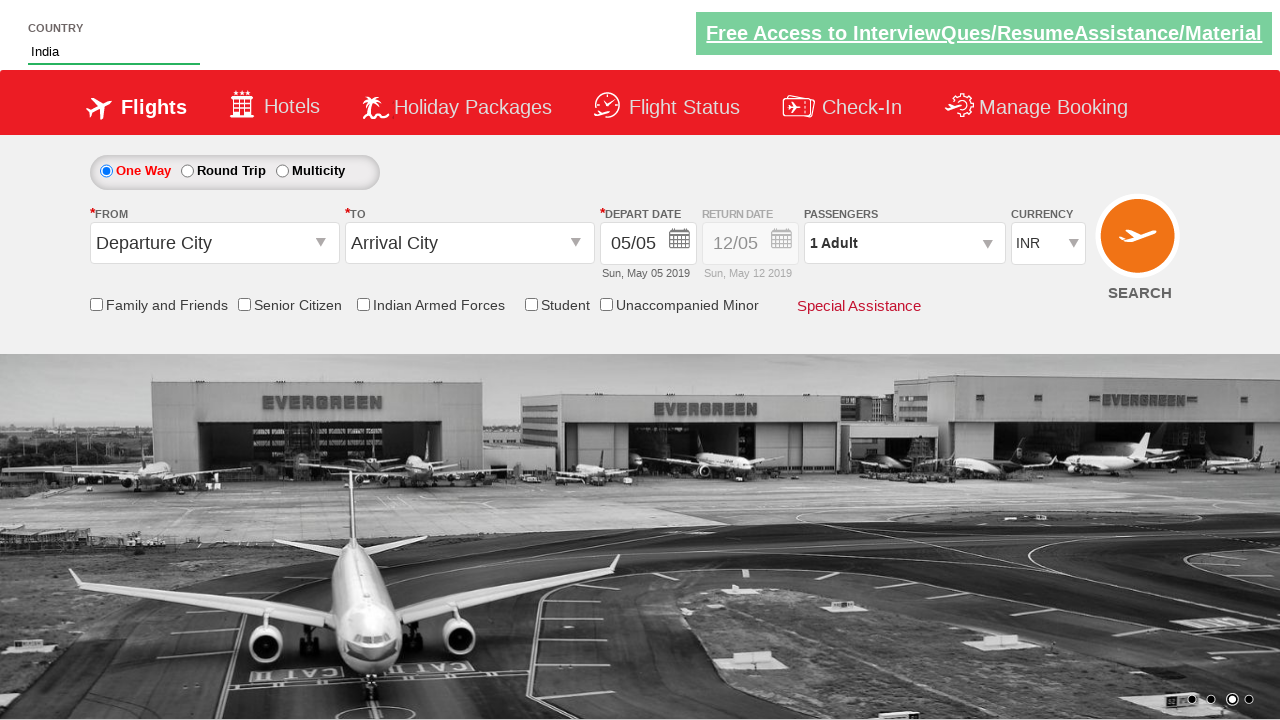